Tests page scrolling functionality (scroll down, scroll up, scroll to bottom, scroll to top) and basic navigation between pages on the LeafGround test site.

Starting URL: http://leafground.com/

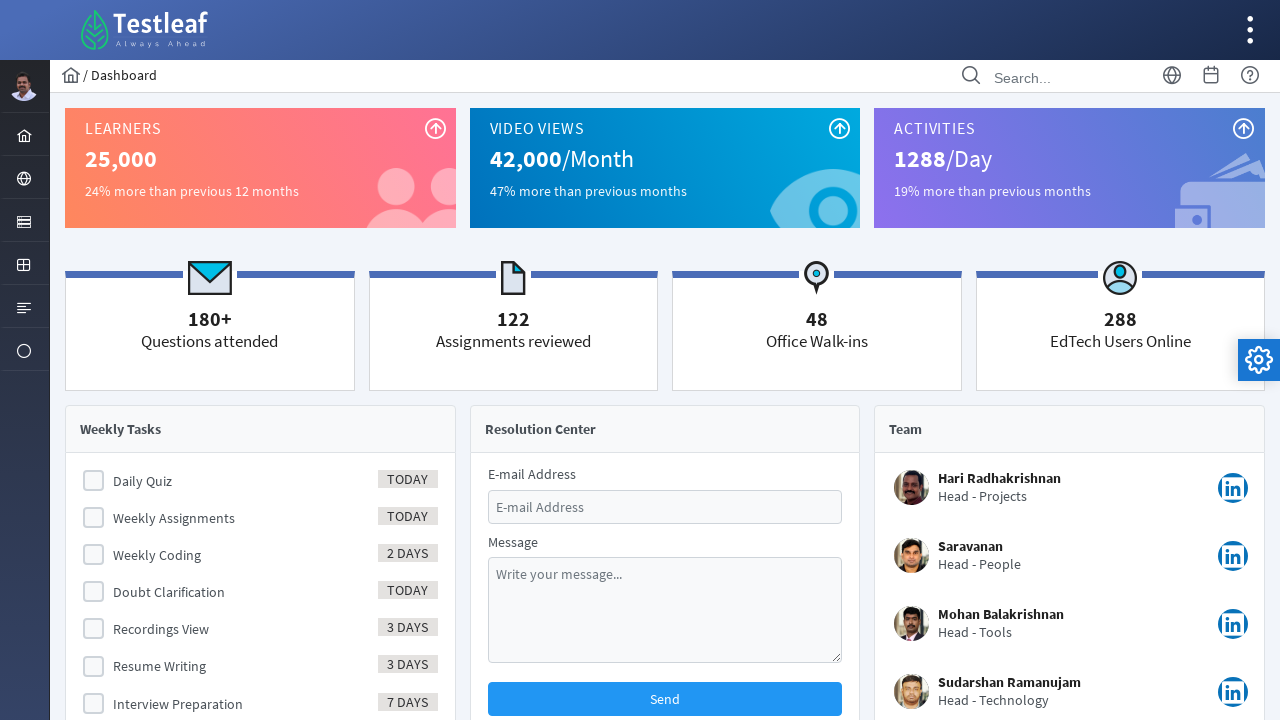

Scrolled down 450 pixels
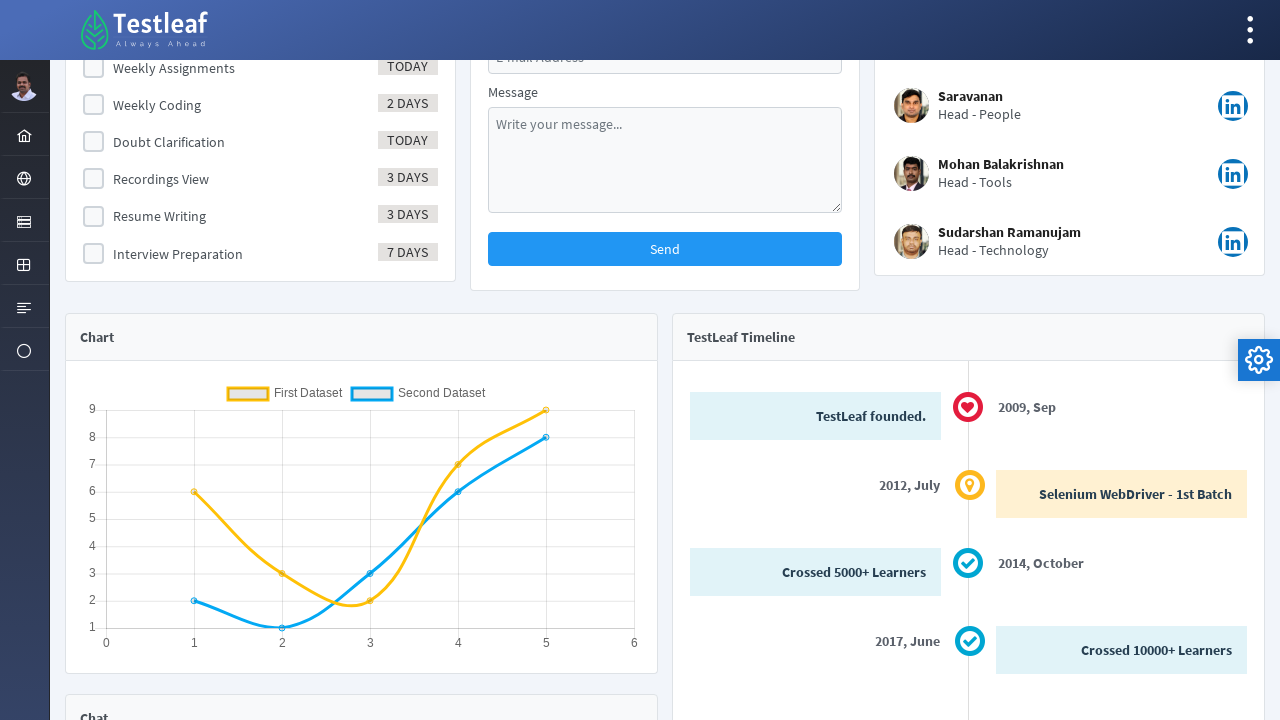

Navigated to Alert page
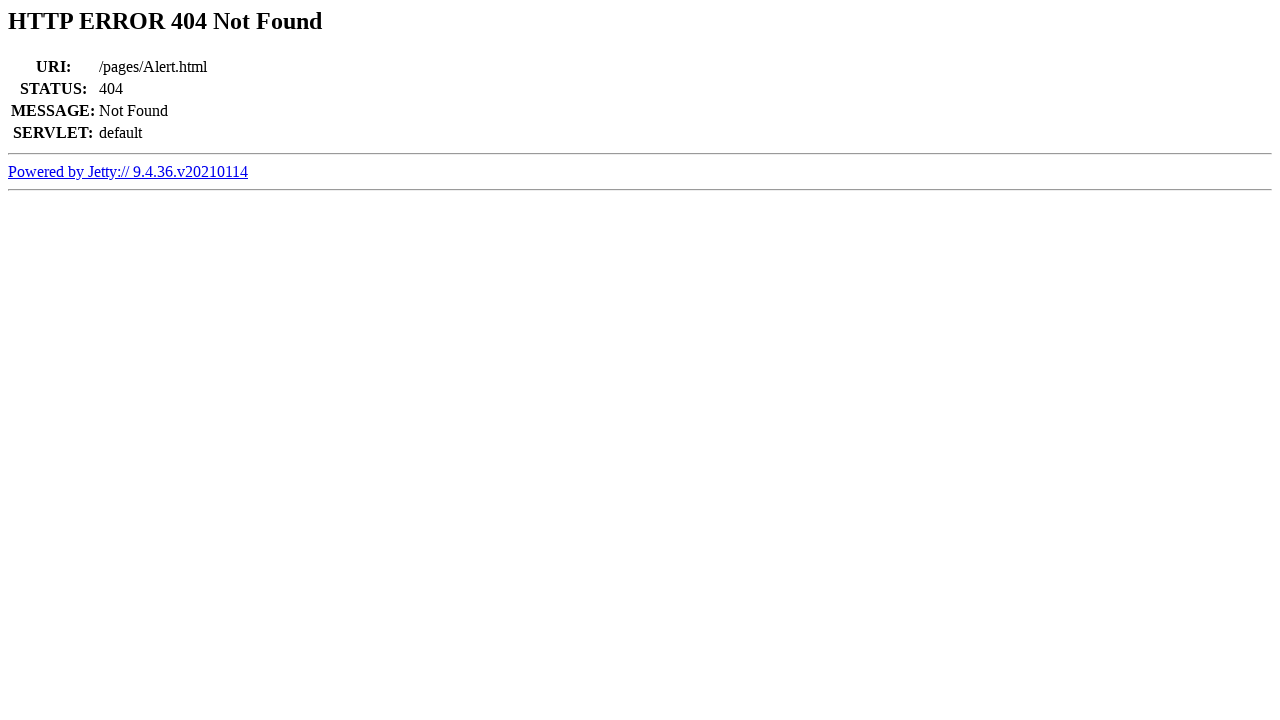

Navigated back to previous page
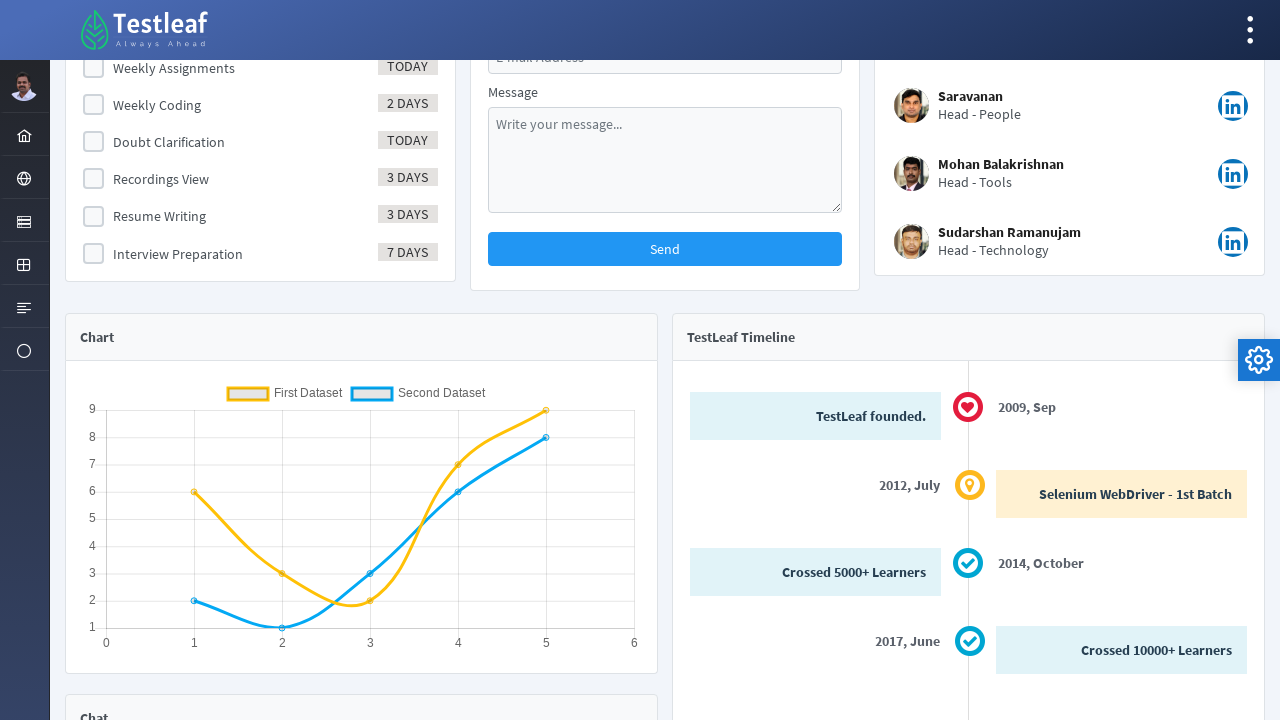

Scrolled up 450 pixels towards top
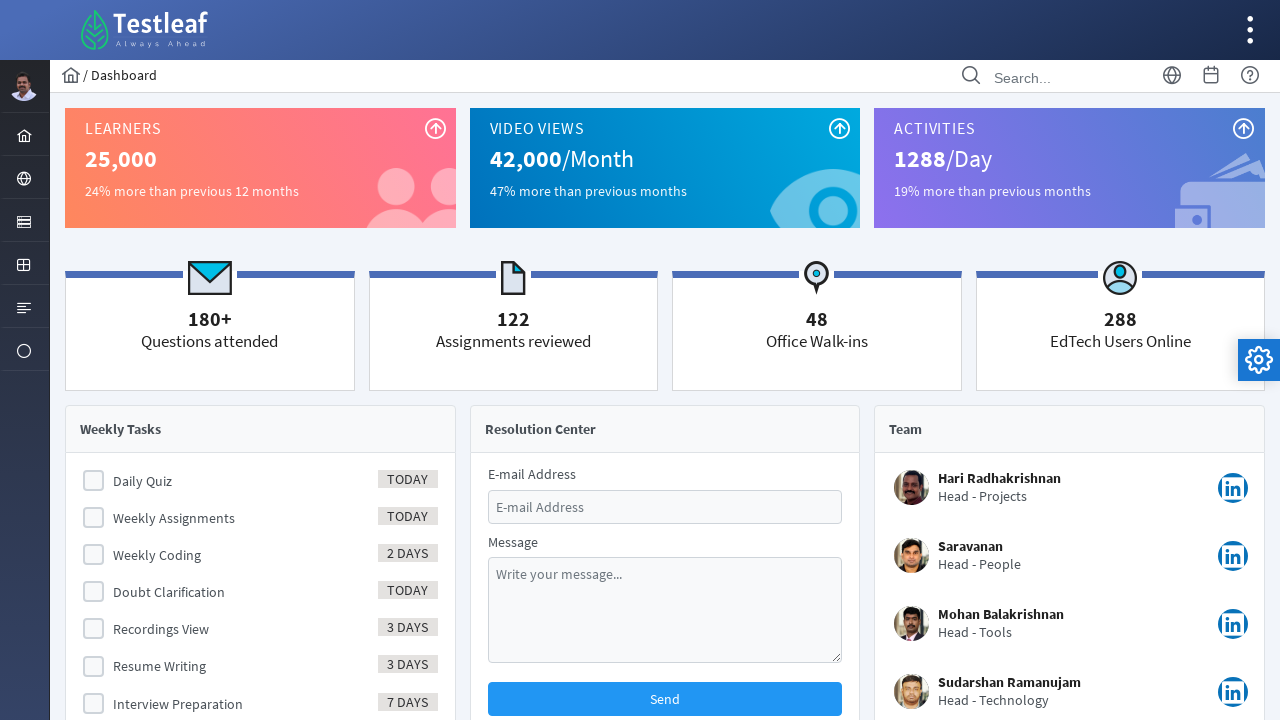

Scrolled to bottom of page
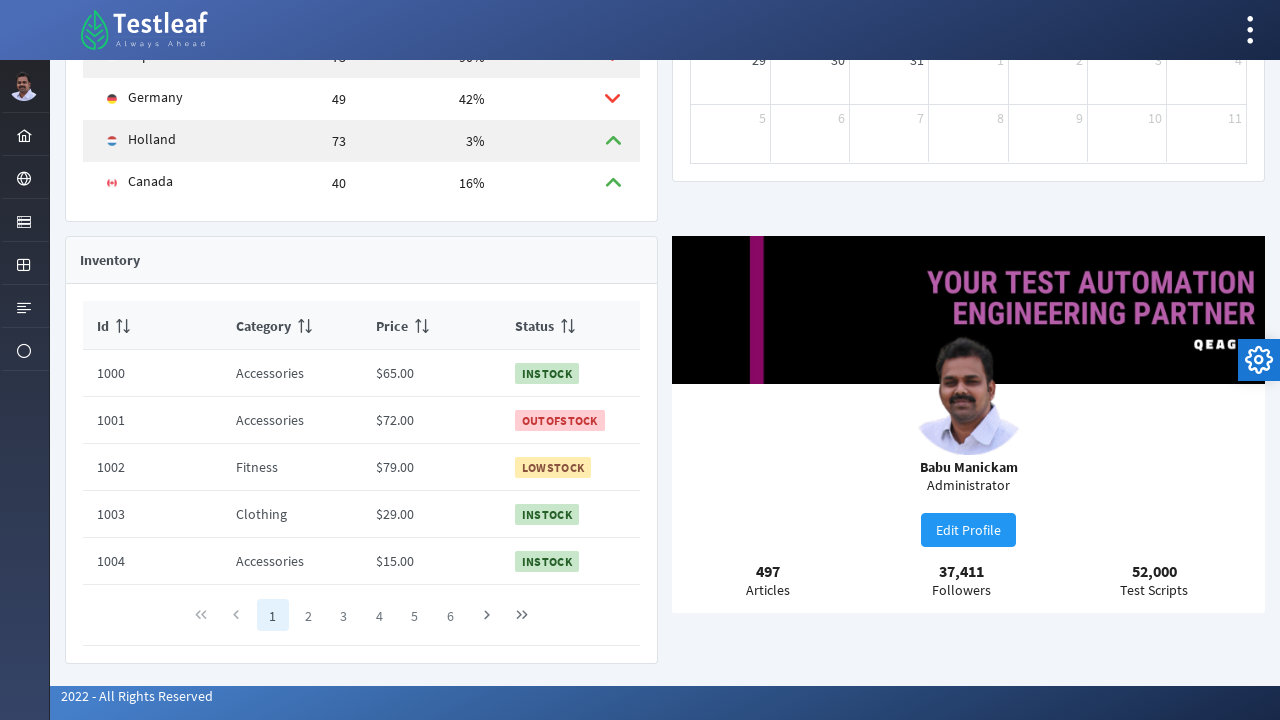

Scrolled back to top of page
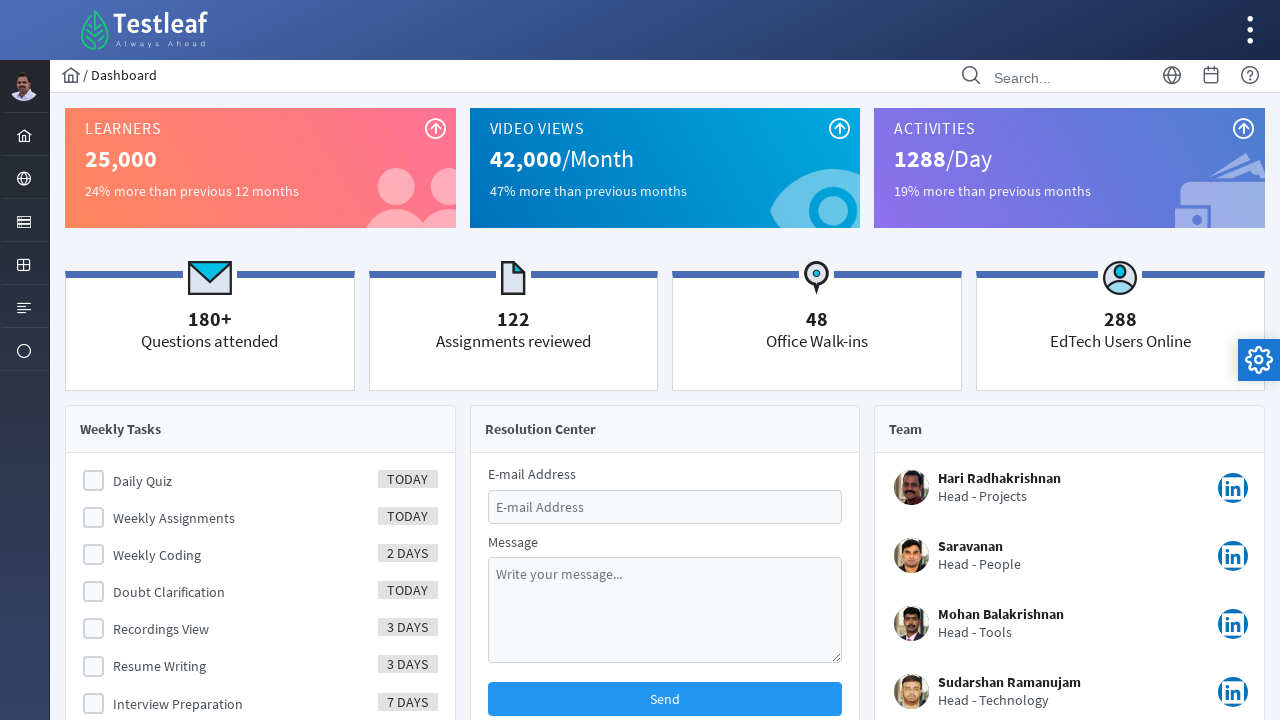

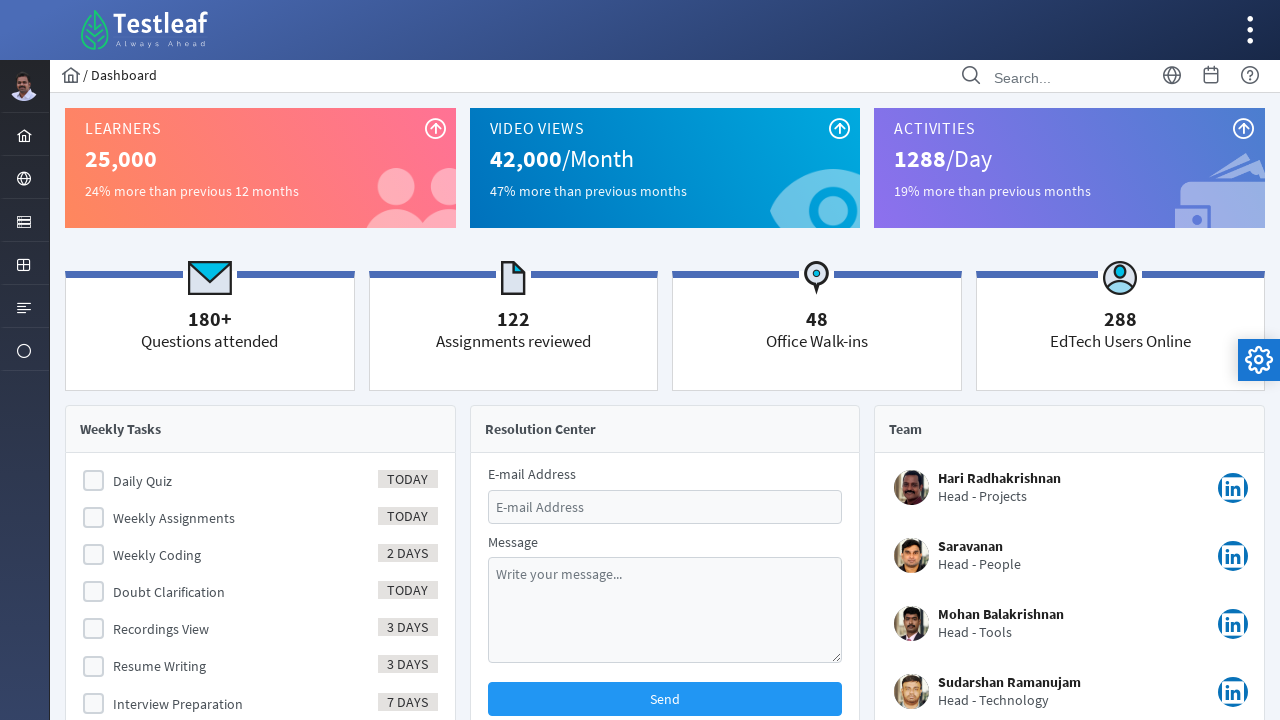